Tests iframe interactions by switching between single and nested iframes, filling text inputs in different frame contexts

Starting URL: https://demo.automationtesting.in/Frames.html

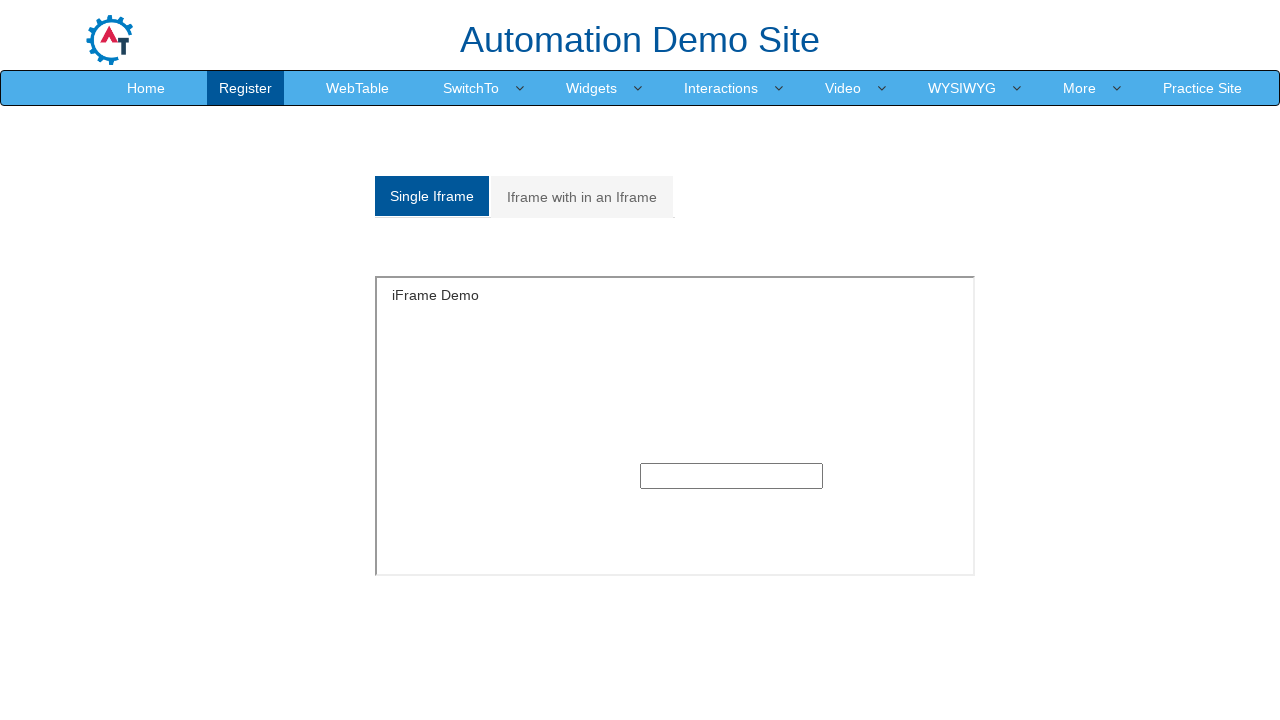

Located single iframe with id 'singleframe'
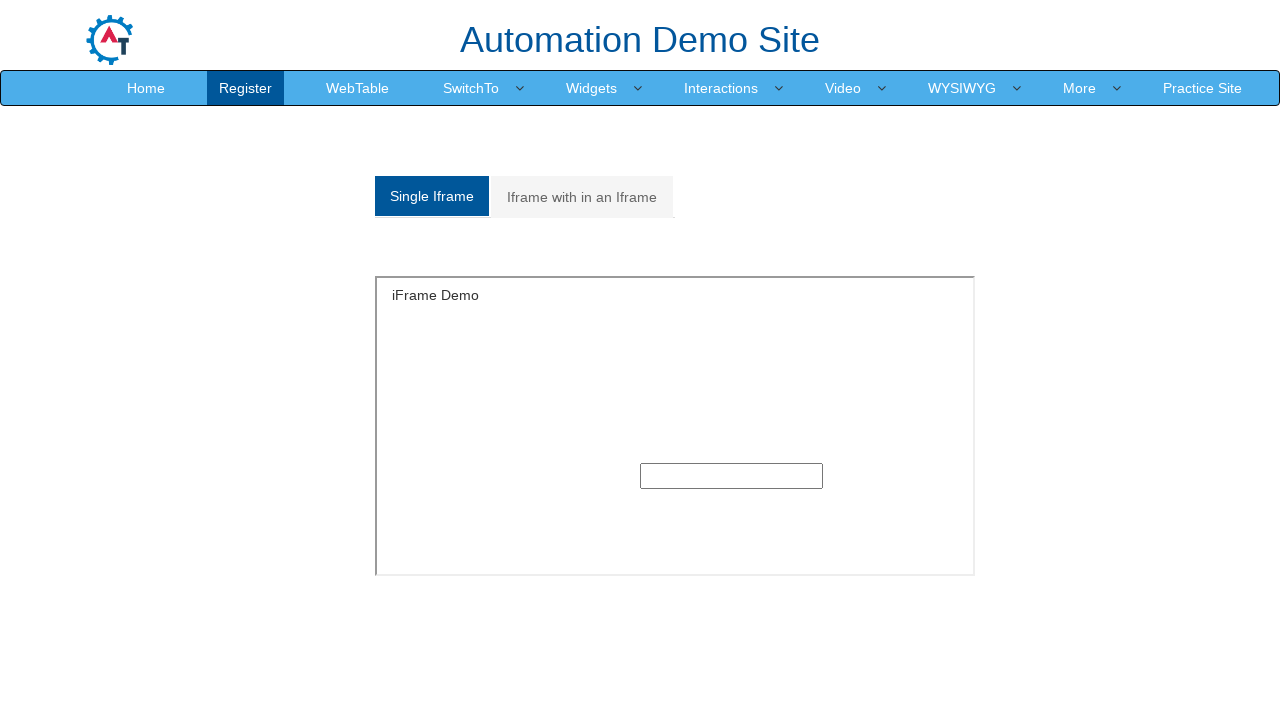

Filled text input in single iframe with 'NIVEDHITHA' on #singleframe >> internal:control=enter-frame >> input[type='text']
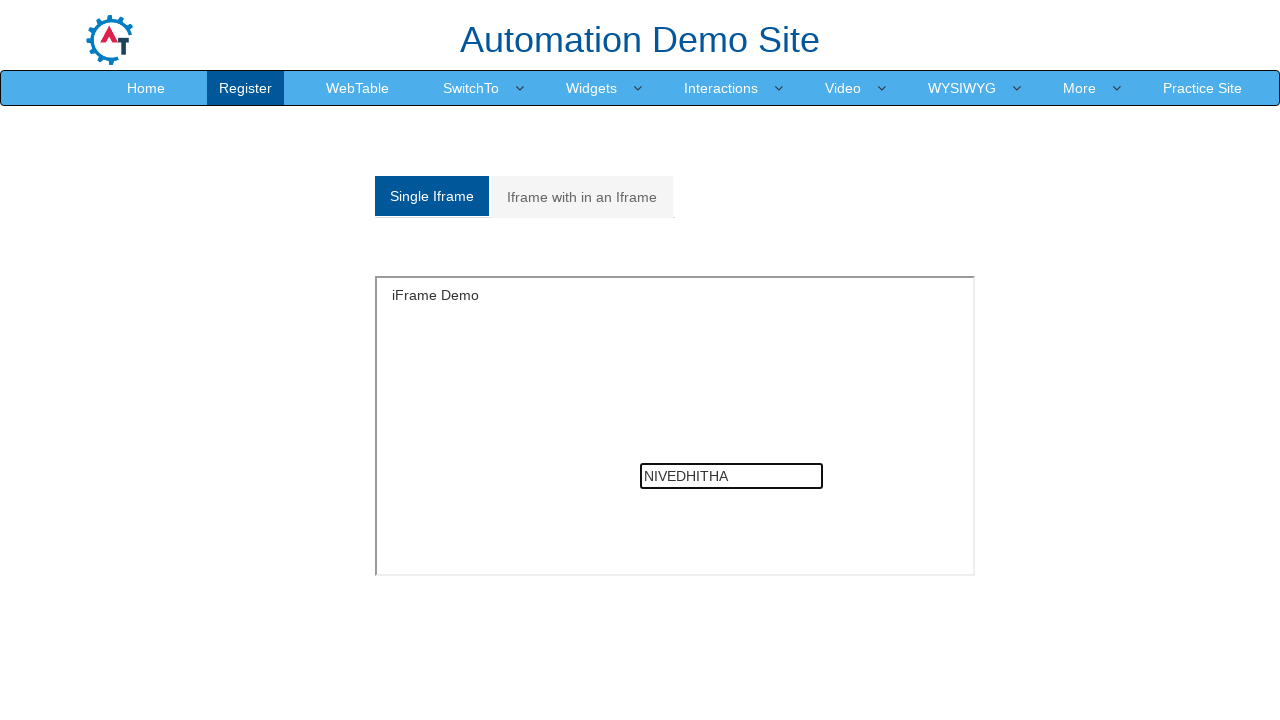

Clicked on 'Iframe with in an Iframe' tab to switch to nested iframe test at (582, 197) on a:has-text('Iframe with in an Iframe')
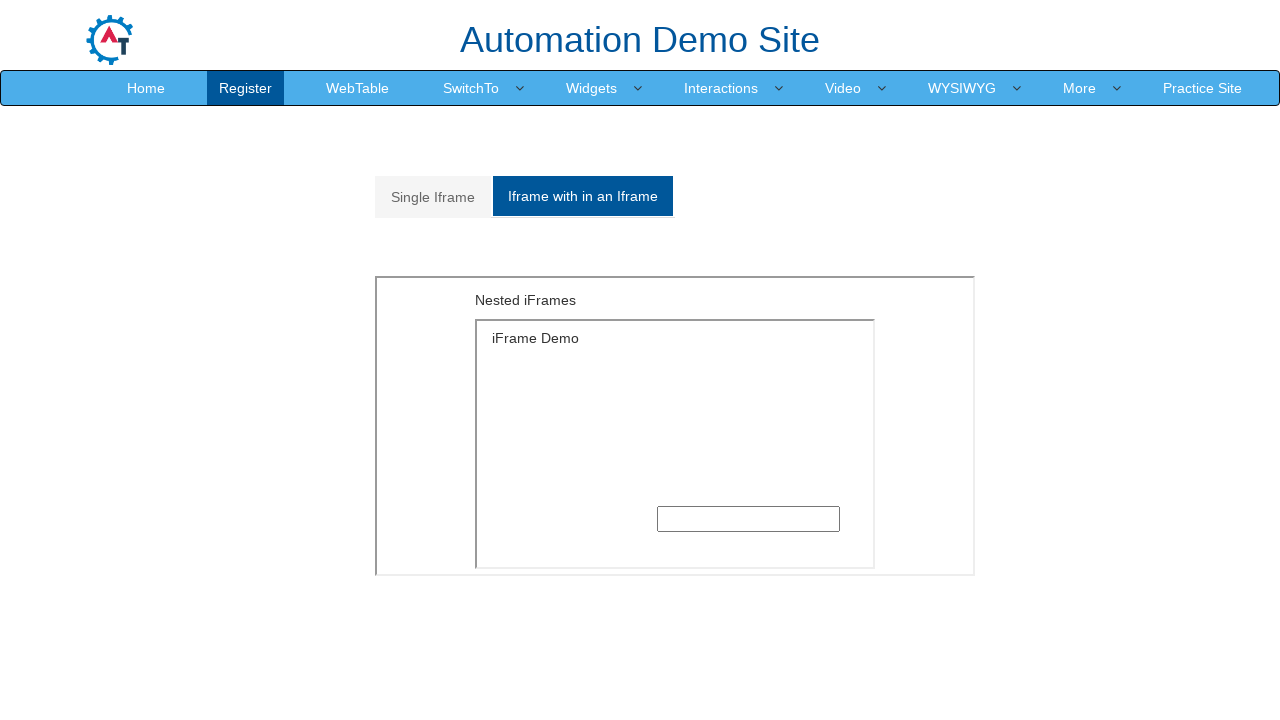

Located outer iframe with specified style attributes
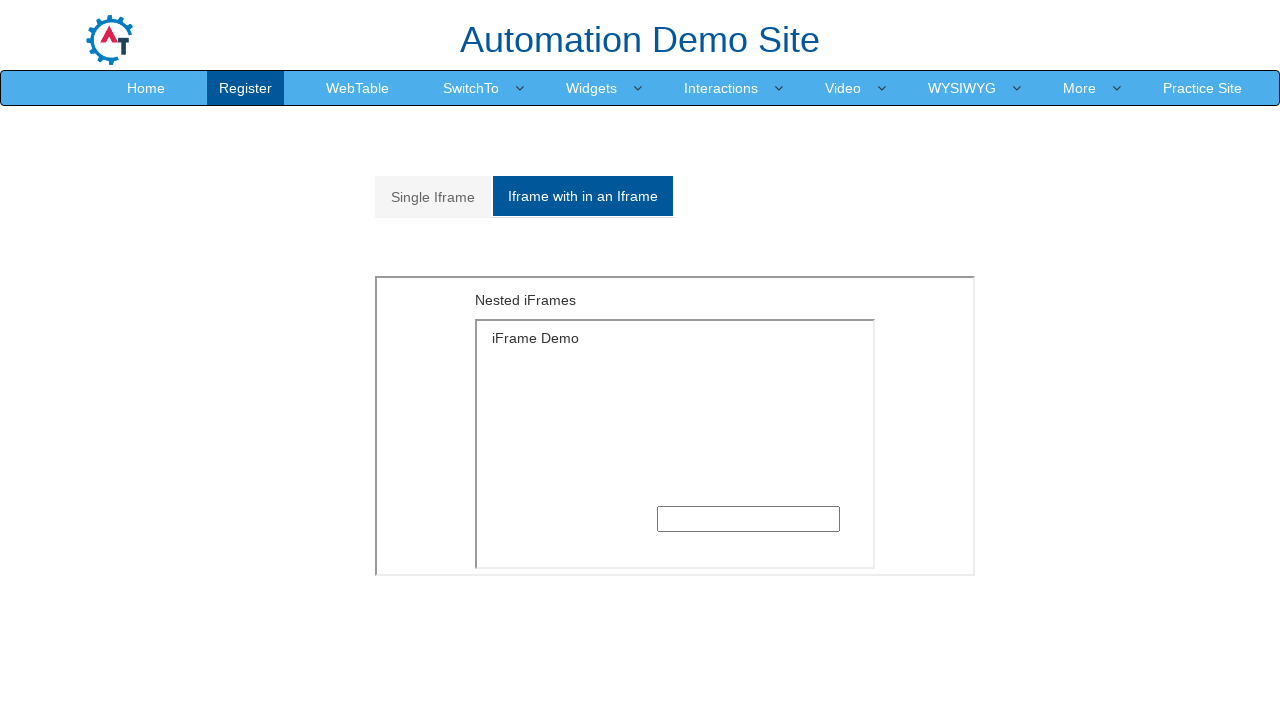

Located inner iframe nested within outer iframe
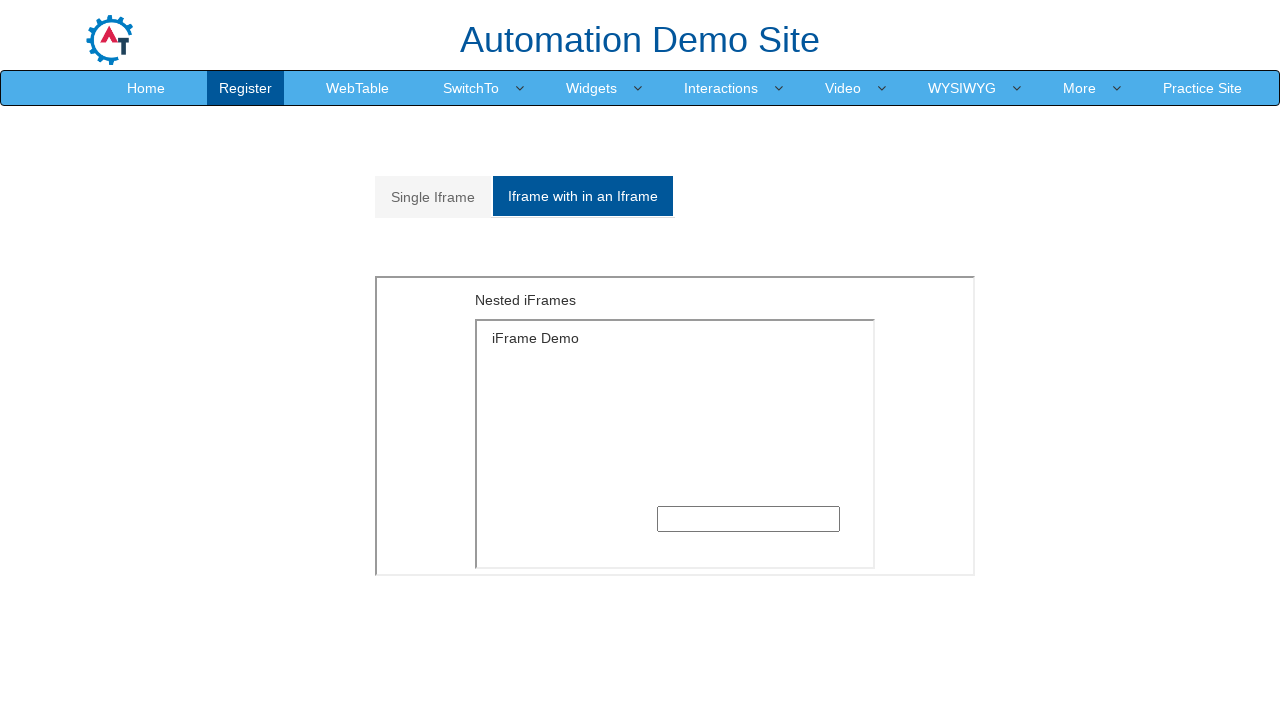

Filled text input in nested iframe with 'HELLO' on iframe[style='float: left;height: 300px;width:600px'] >> internal:control=enter-
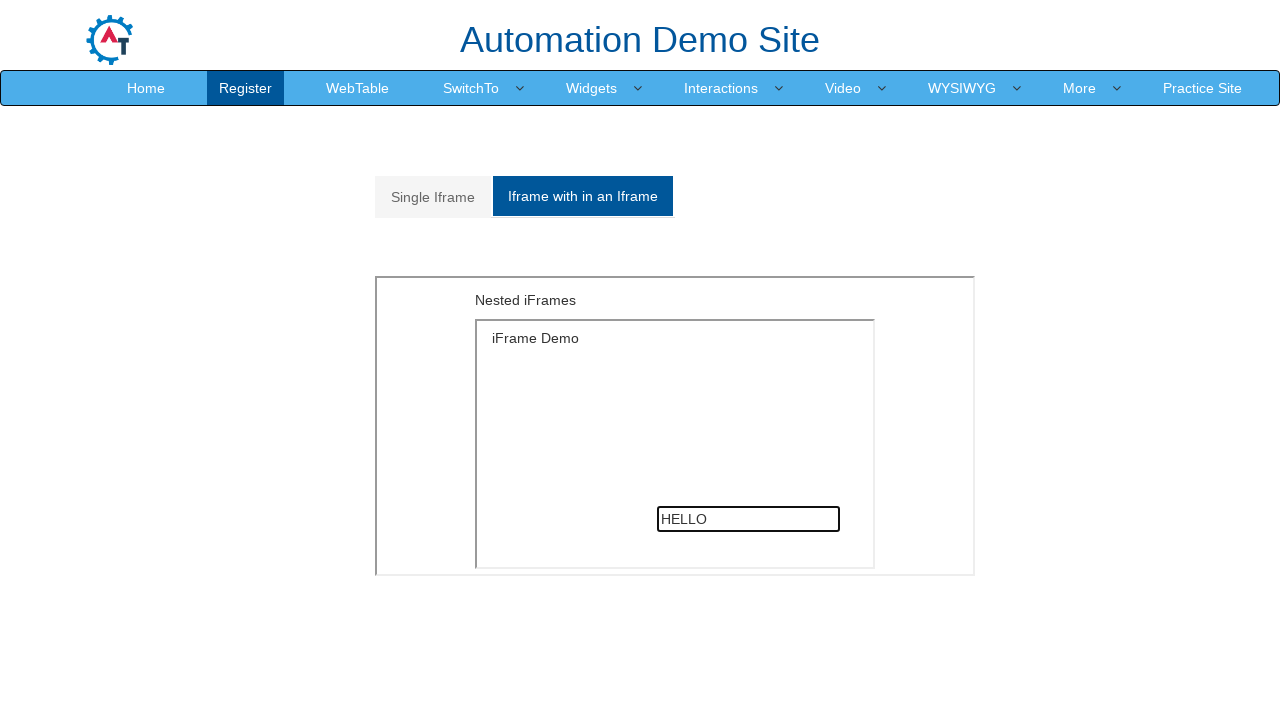

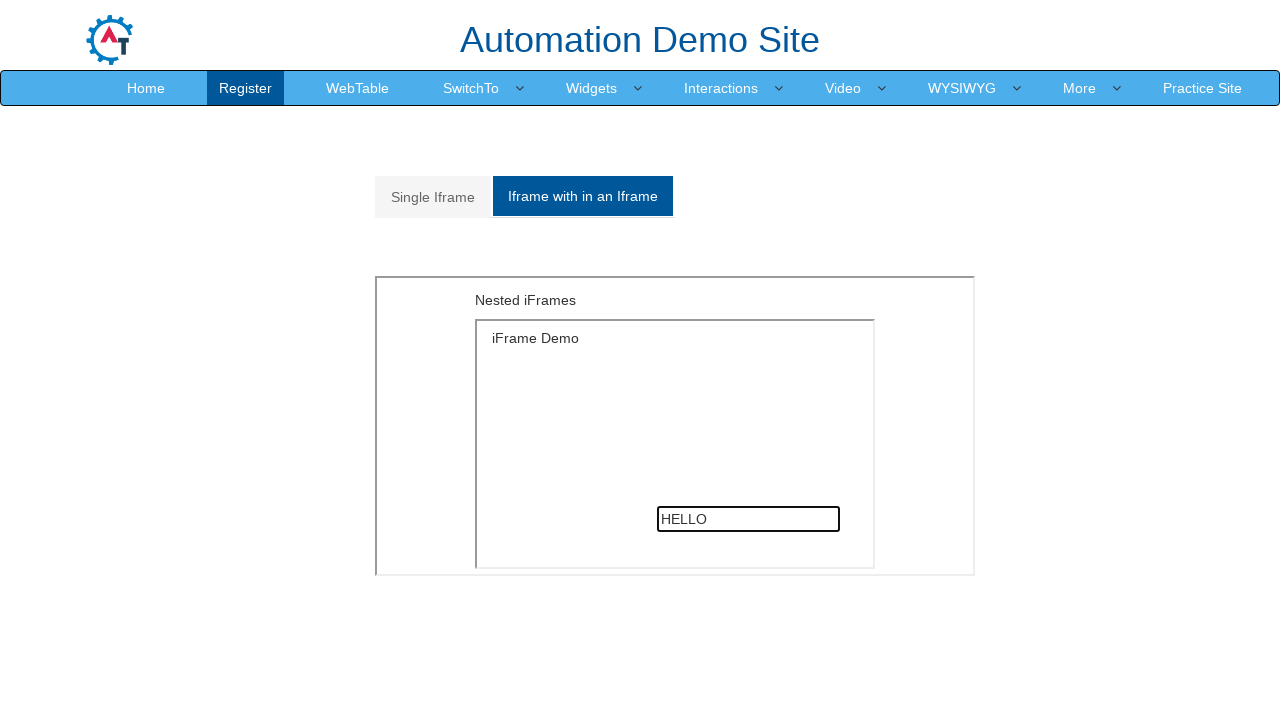